Tests dynamic element manipulation by clicking Add Element button multiple times to create Delete buttons, then verifying they were created

Starting URL: http://the-internet.herokuapp.com/add_remove_elements/

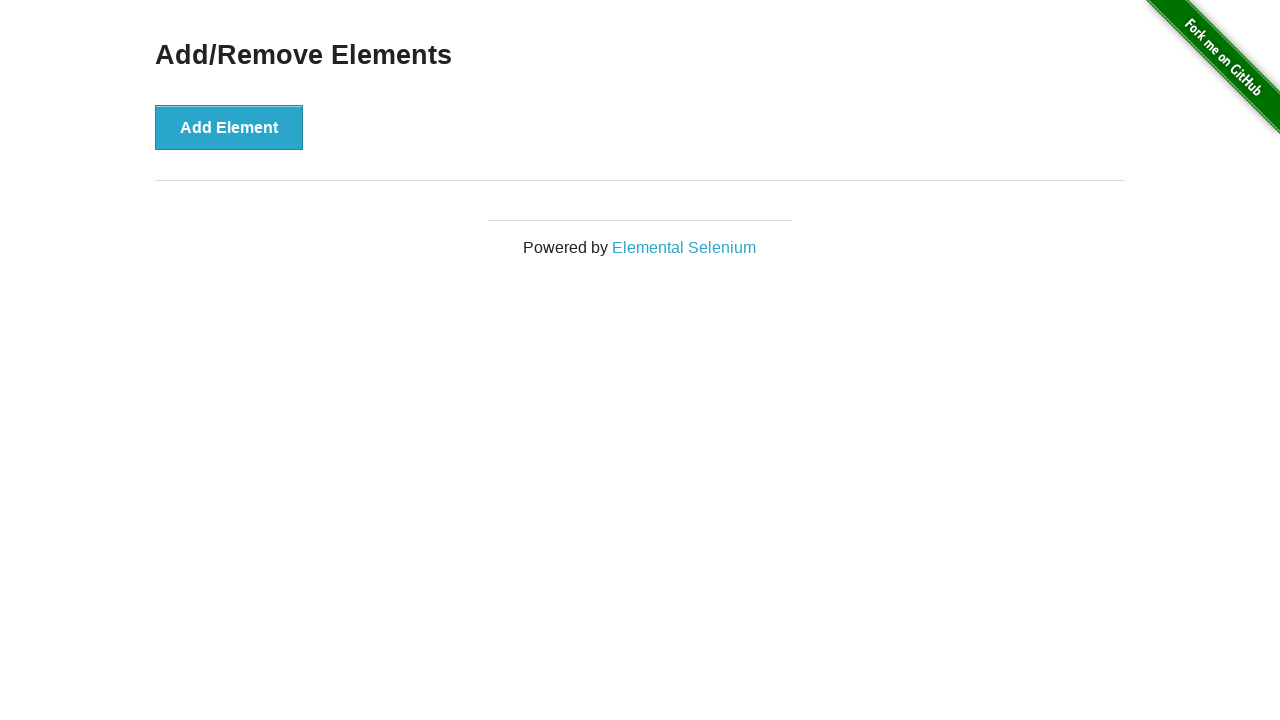

Navigated to Add/Remove Elements page
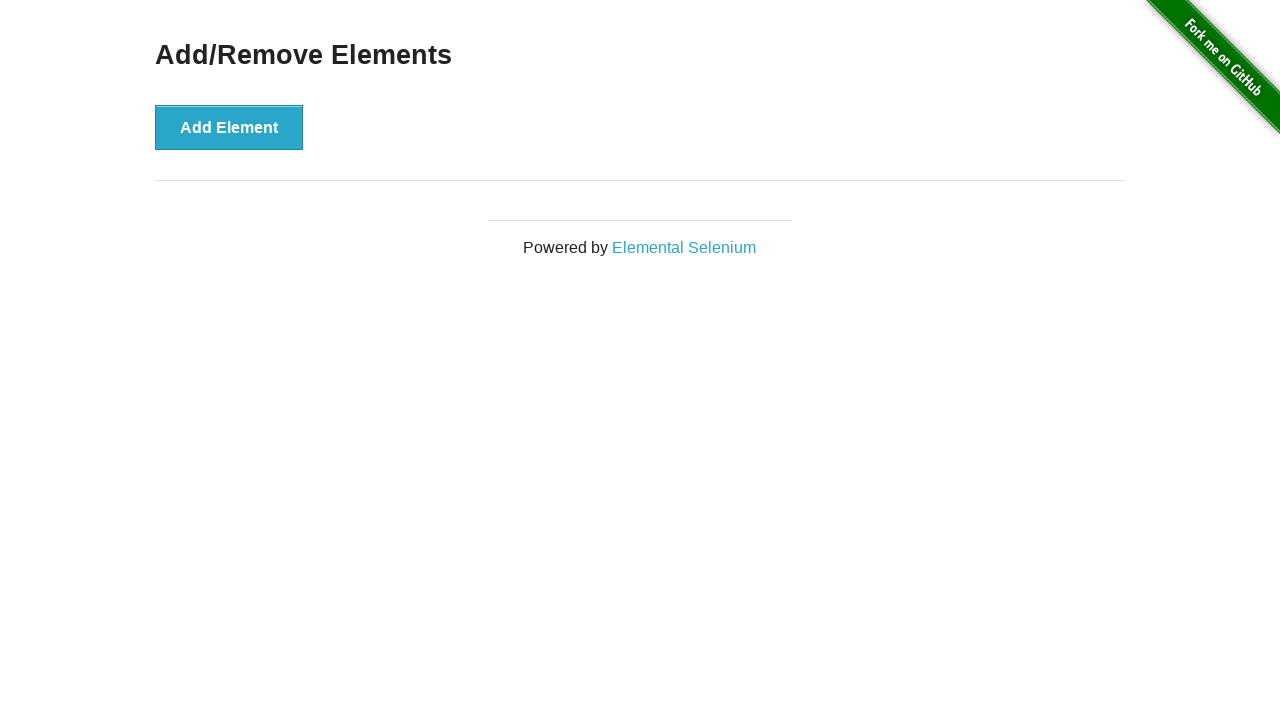

Clicked Add Element button at (229, 127) on button[onclick='addElement()']
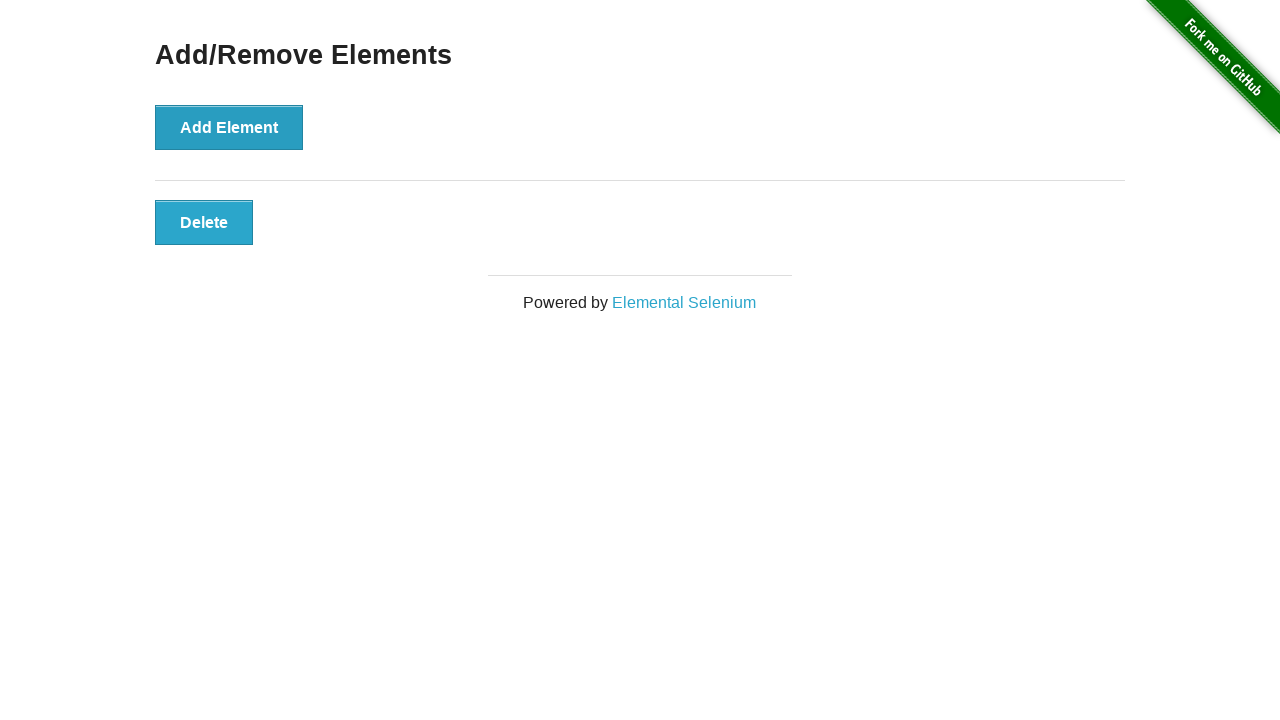

Clicked Add Element button at (229, 127) on button[onclick='addElement()']
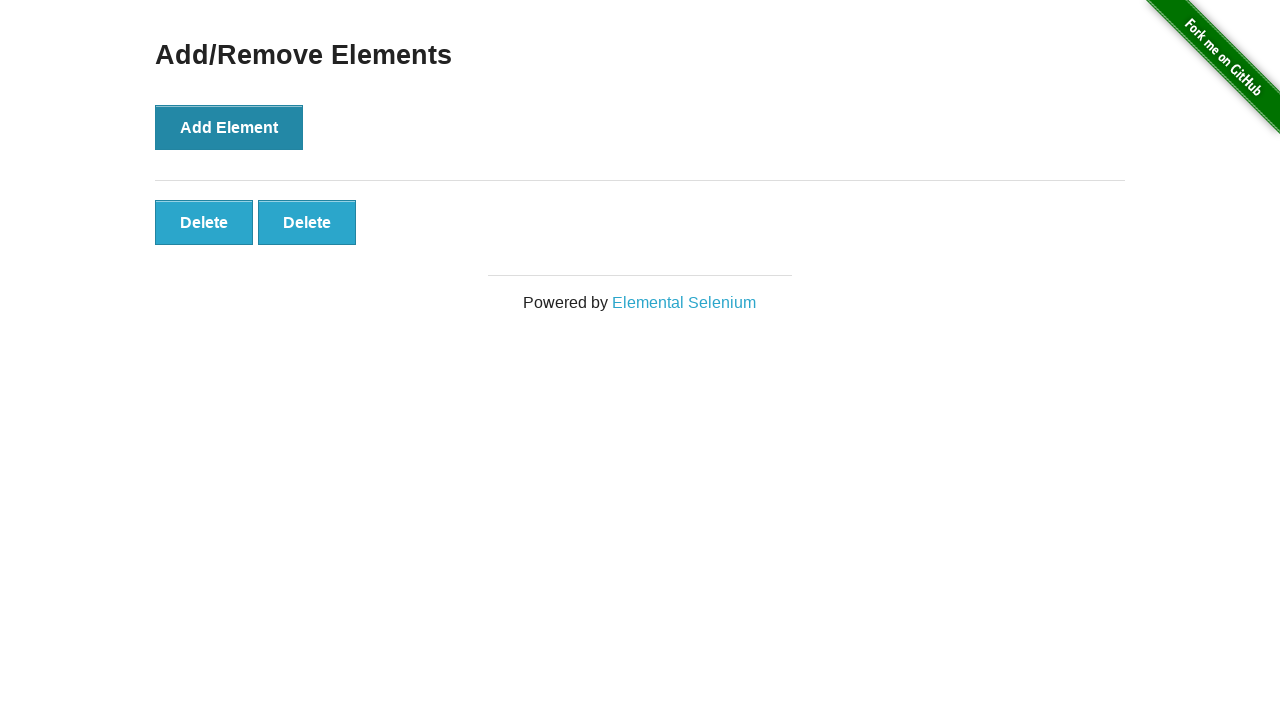

Clicked Add Element button at (229, 127) on button[onclick='addElement()']
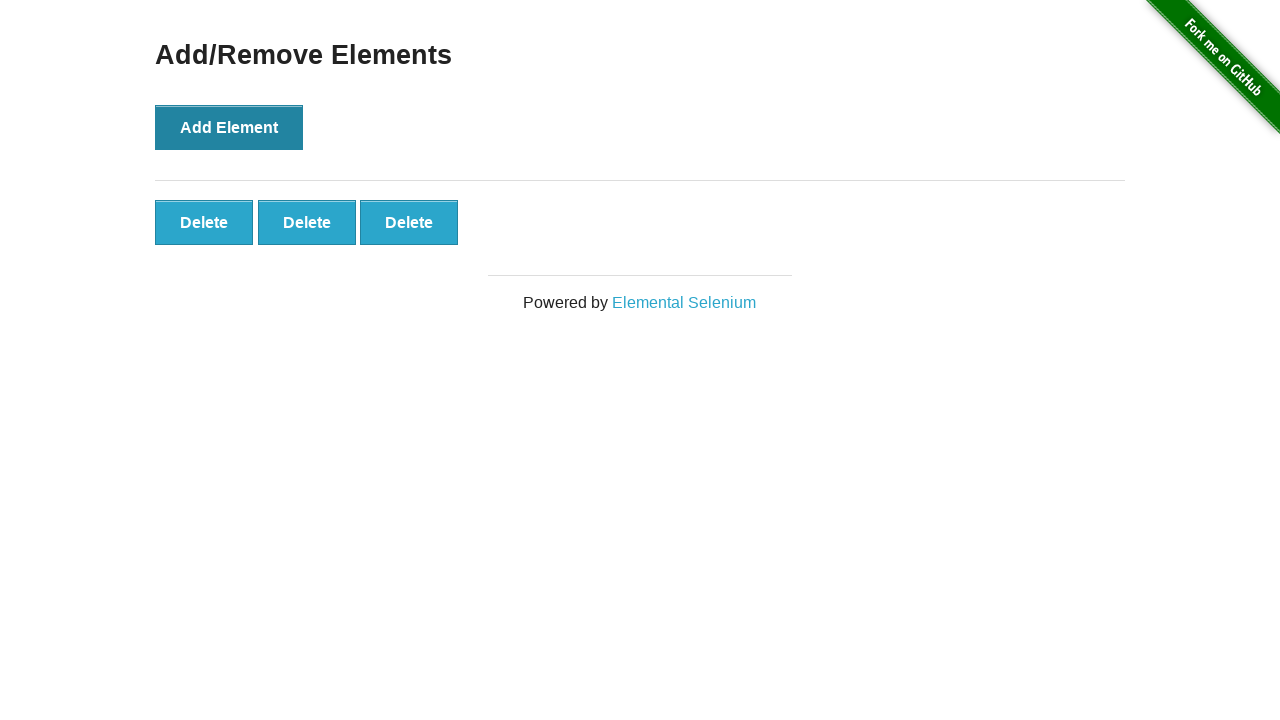

Clicked Add Element button at (229, 127) on button[onclick='addElement()']
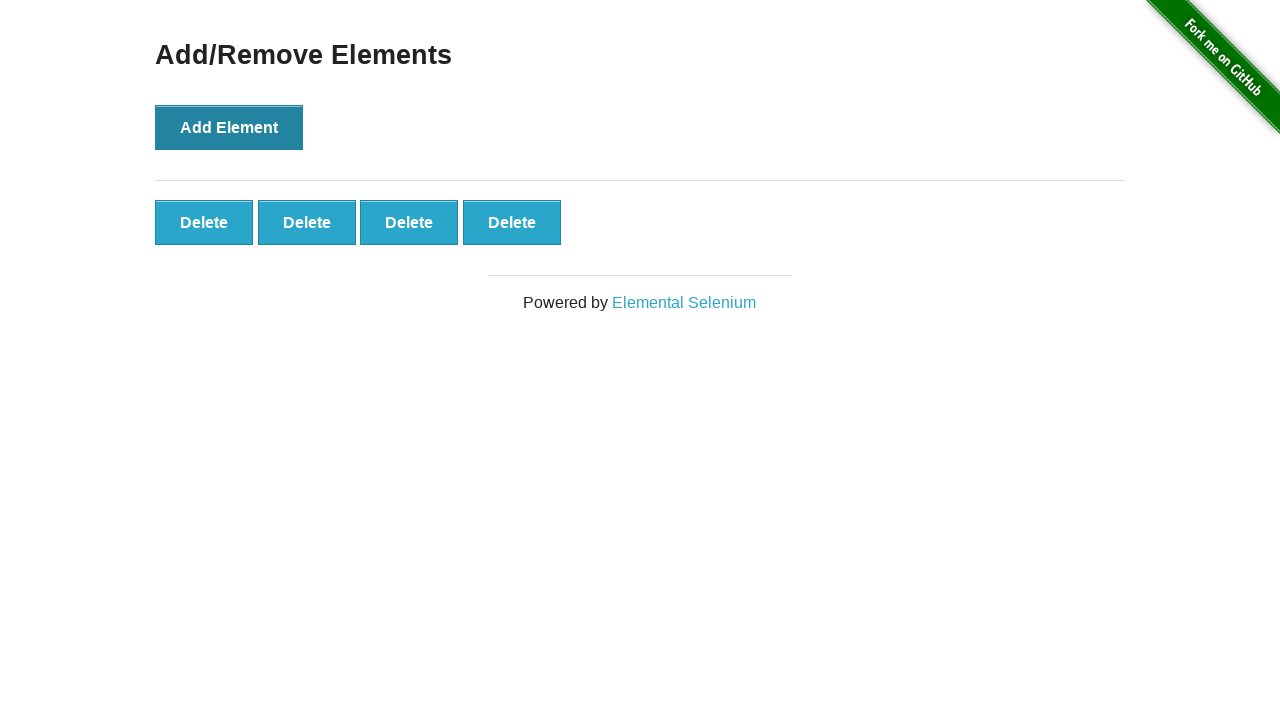

Clicked Add Element button at (229, 127) on button[onclick='addElement()']
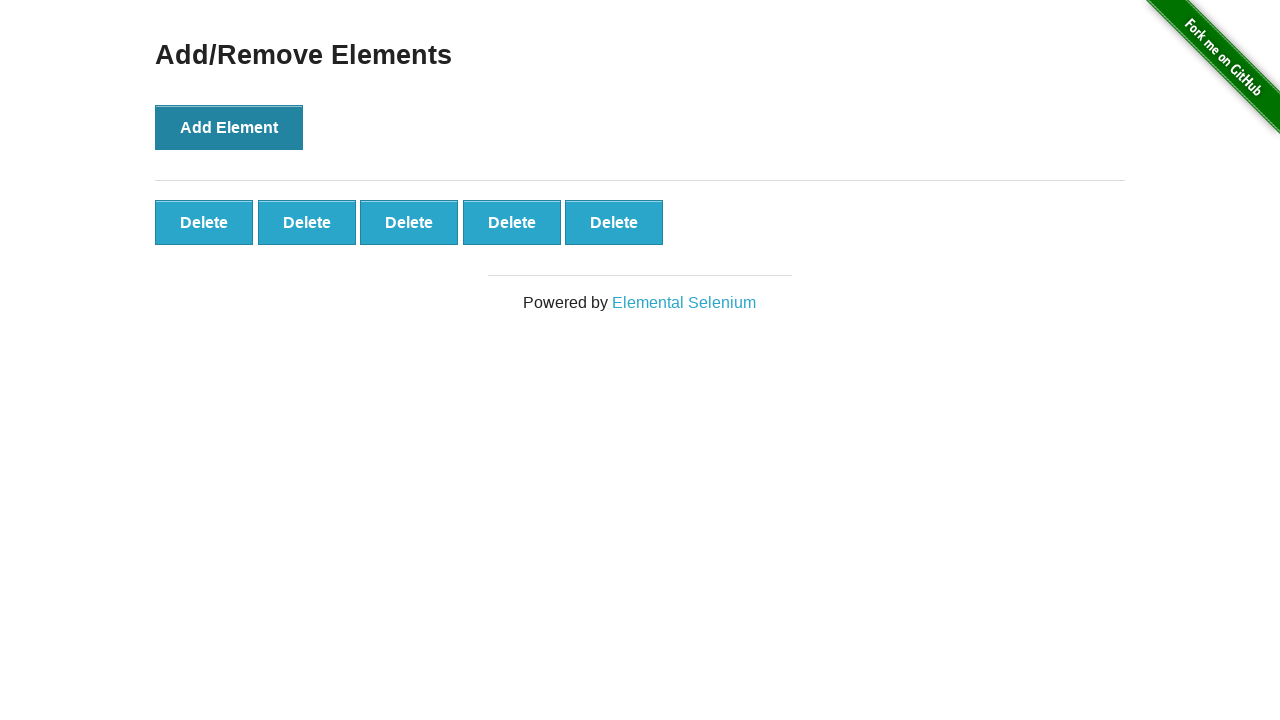

Counted 5 Delete buttons on page
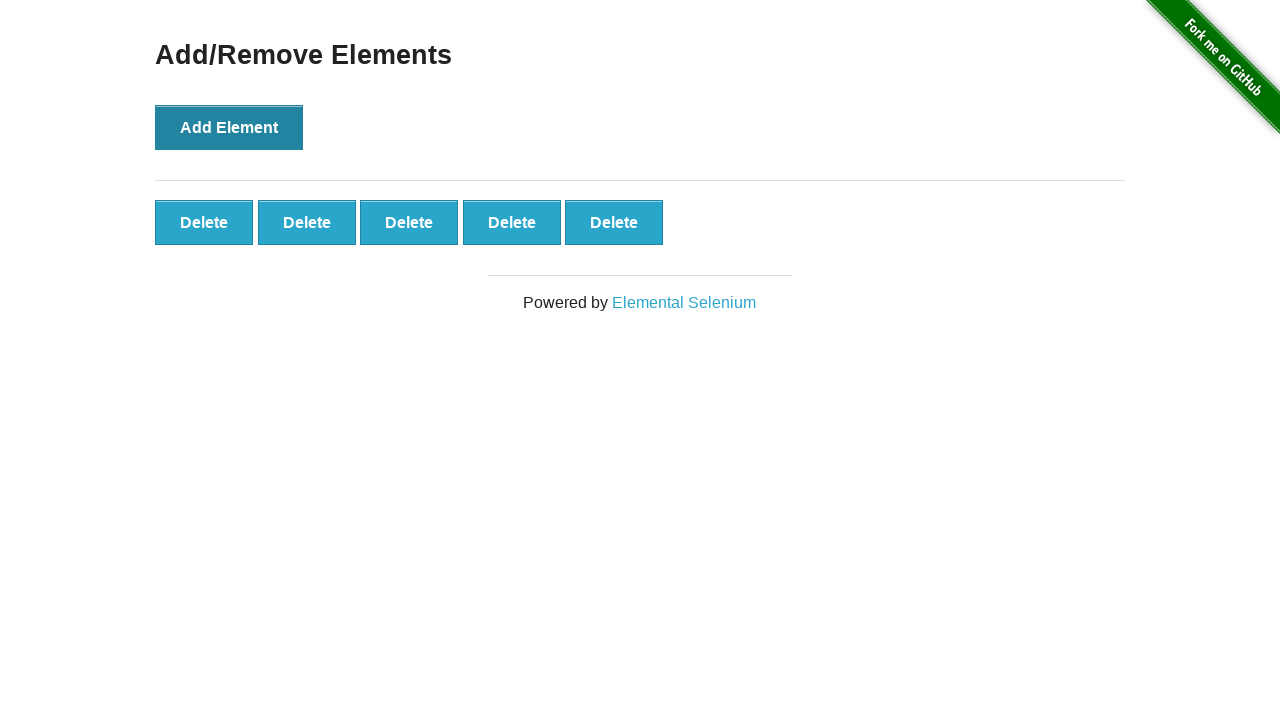

Verified that 5 Delete buttons were successfully created
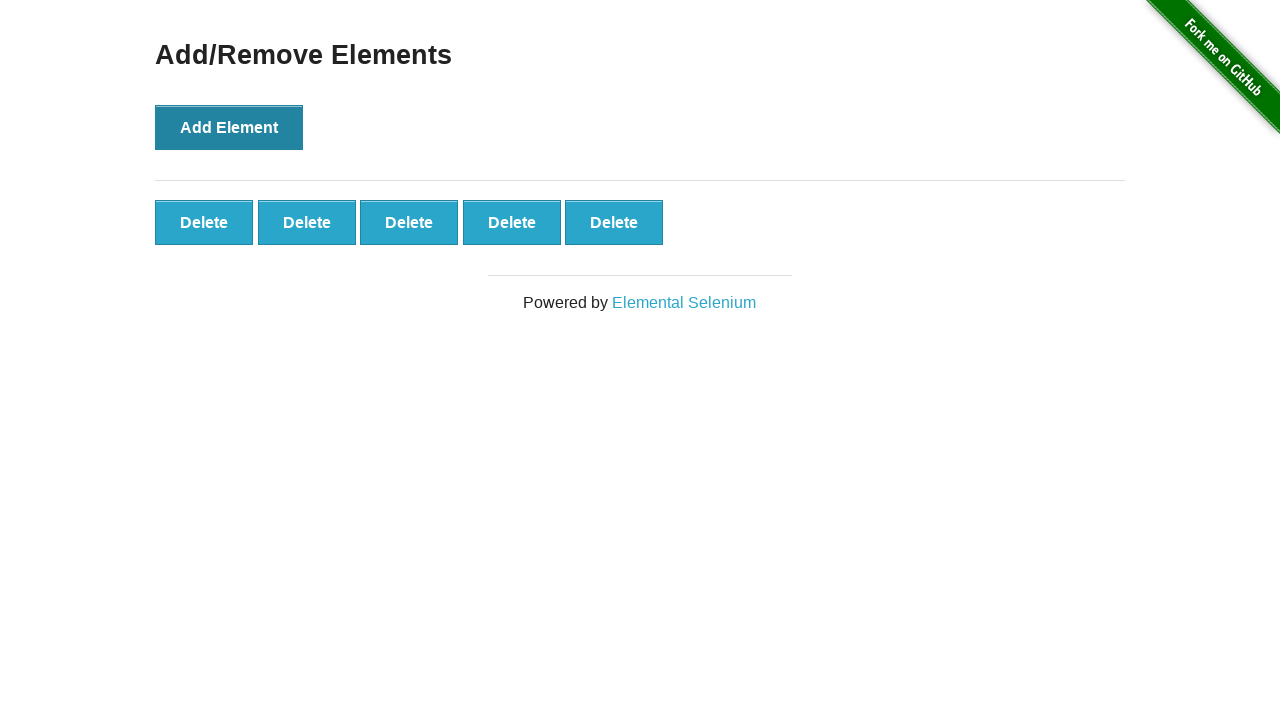

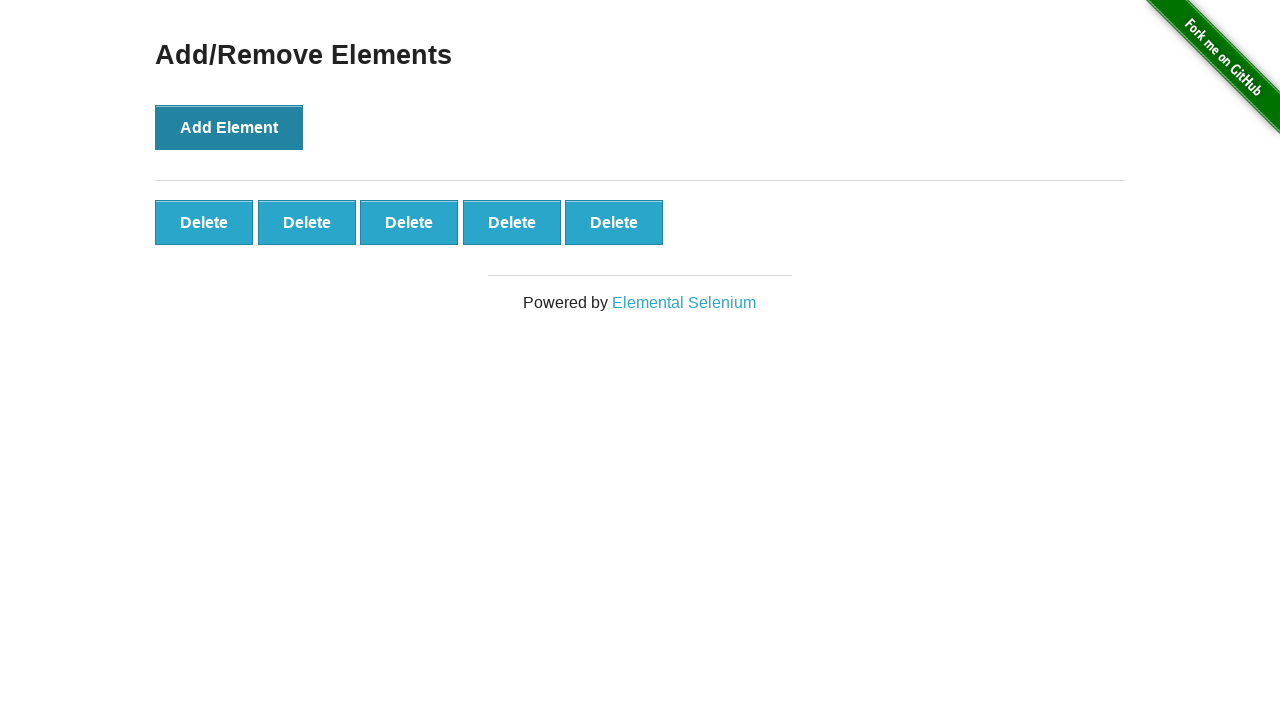